Tests pagination navigation on Douban Book Top 250 page by clicking through multiple pages using the paginator links.

Starting URL: https://book.douban.com/top250

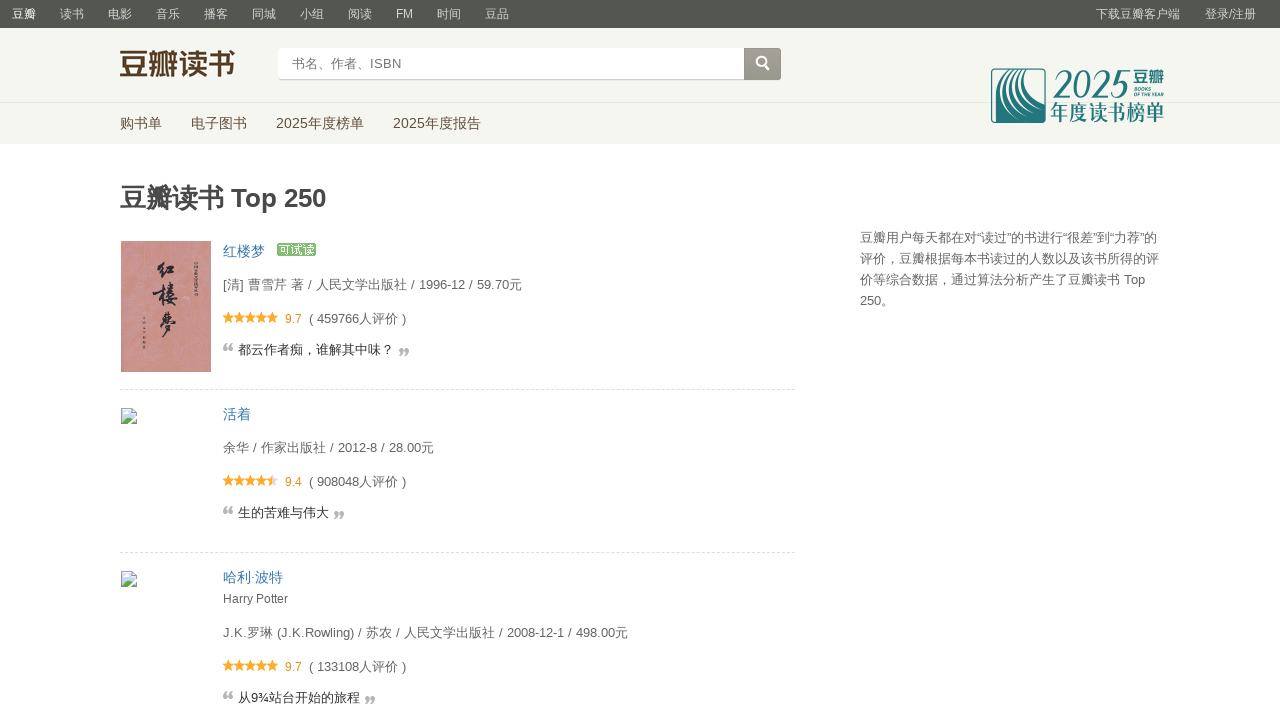

Waited for paginator to load on Douban Book Top 250 page
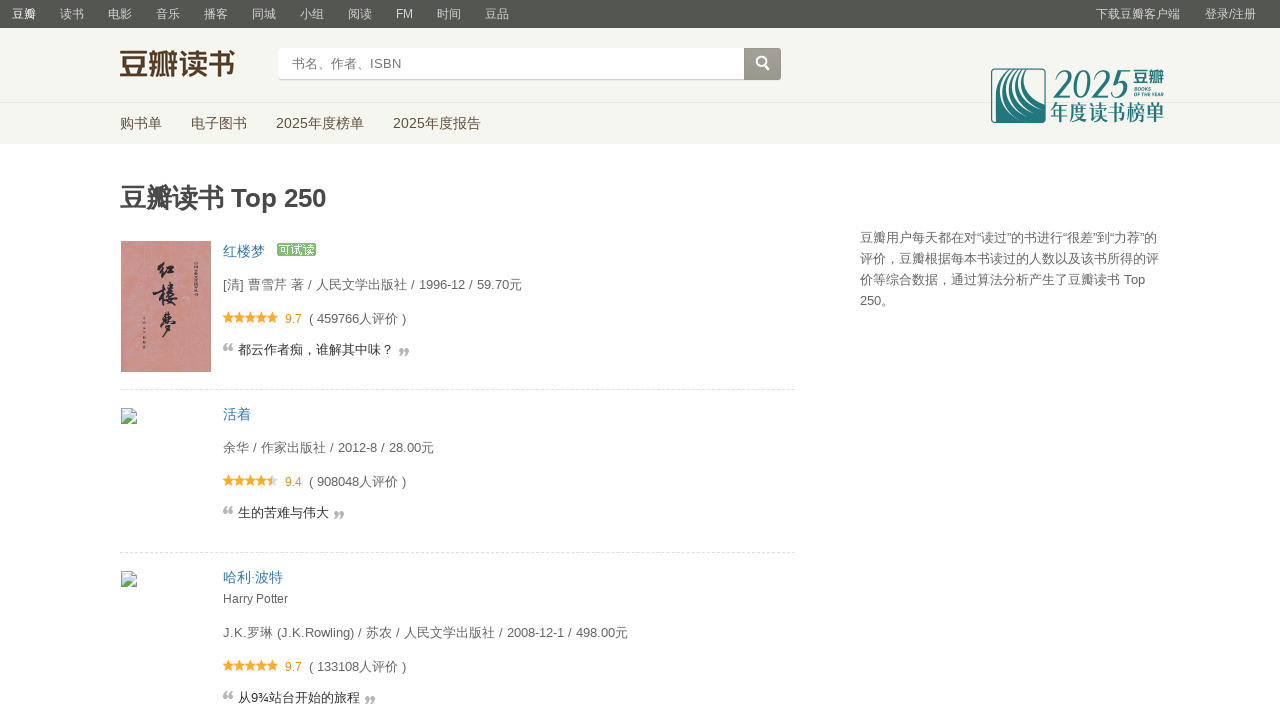

Waited for book table to be visible on first page
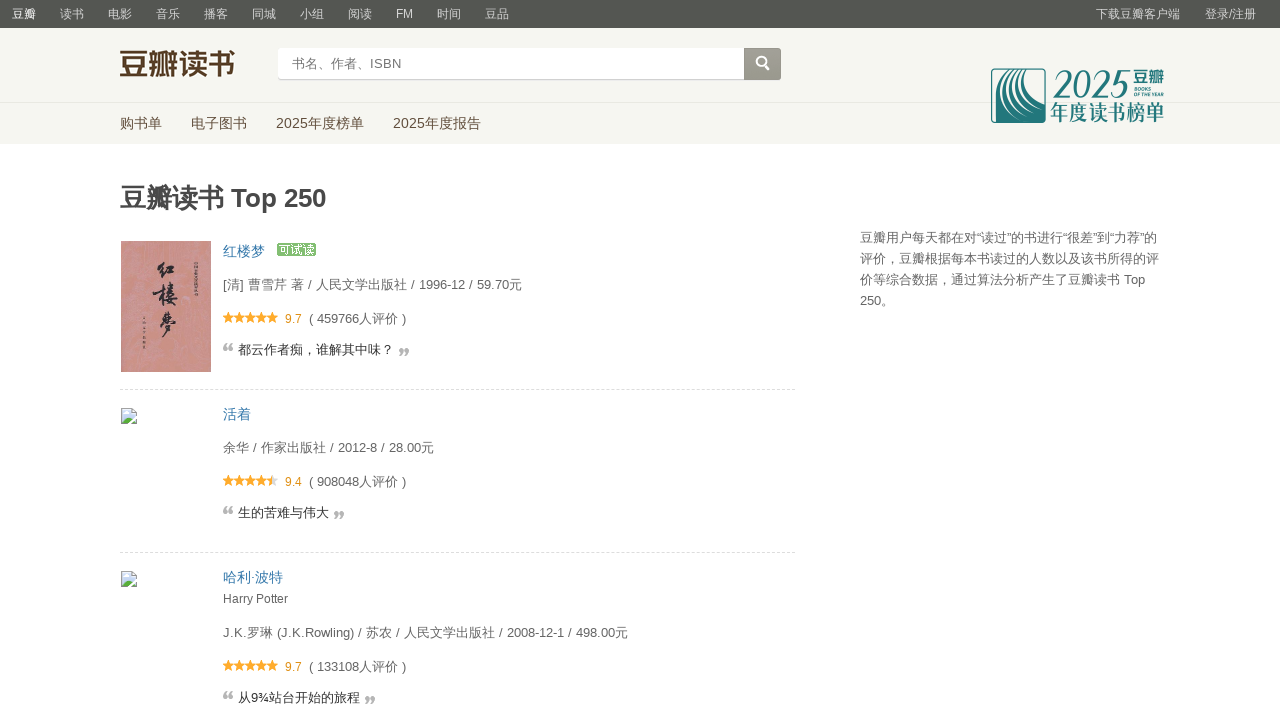

Found 10 pagination links
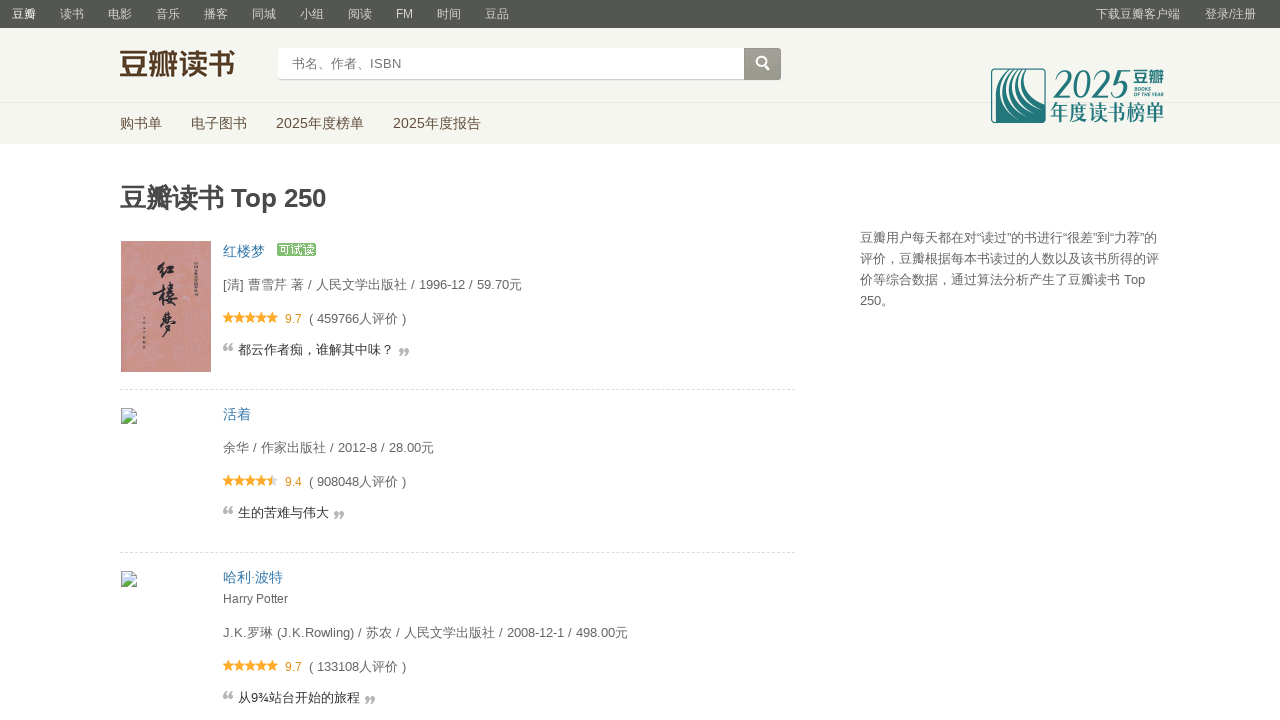

Clicked pagination link at index 1 at (394, 611) on .paginator >> a >> nth=1
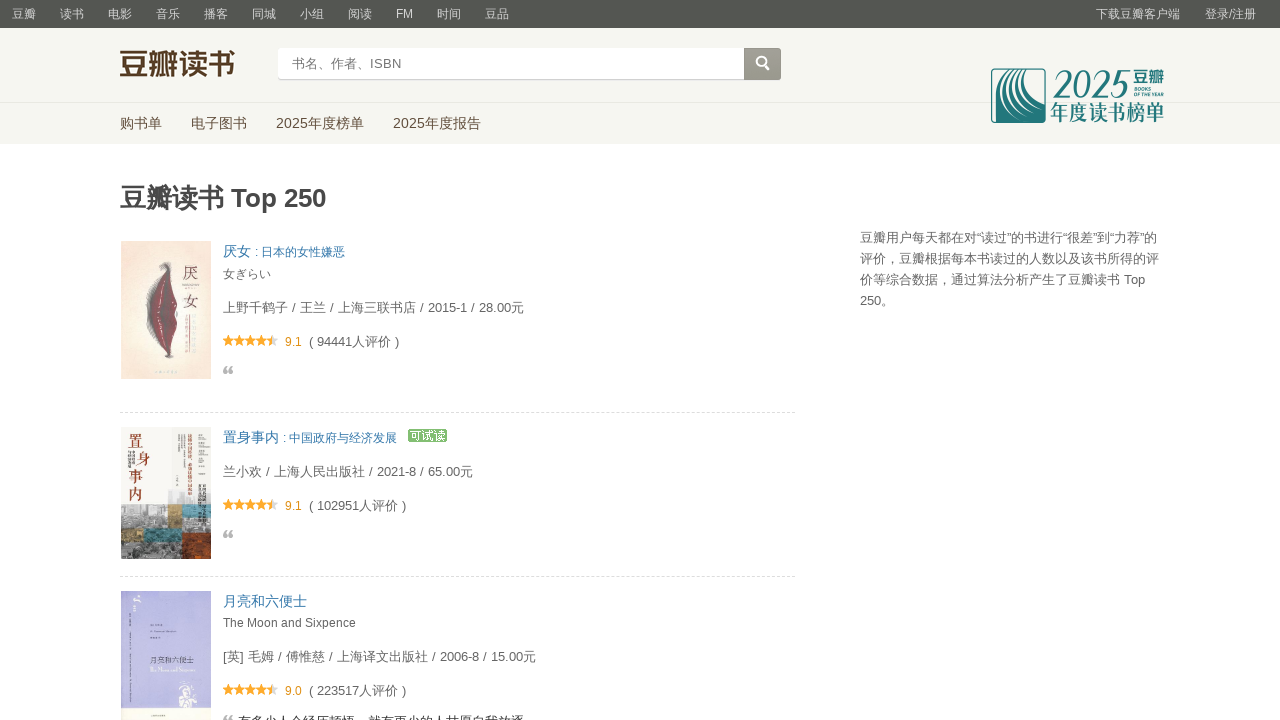

Paginator reloaded after clicking page 1
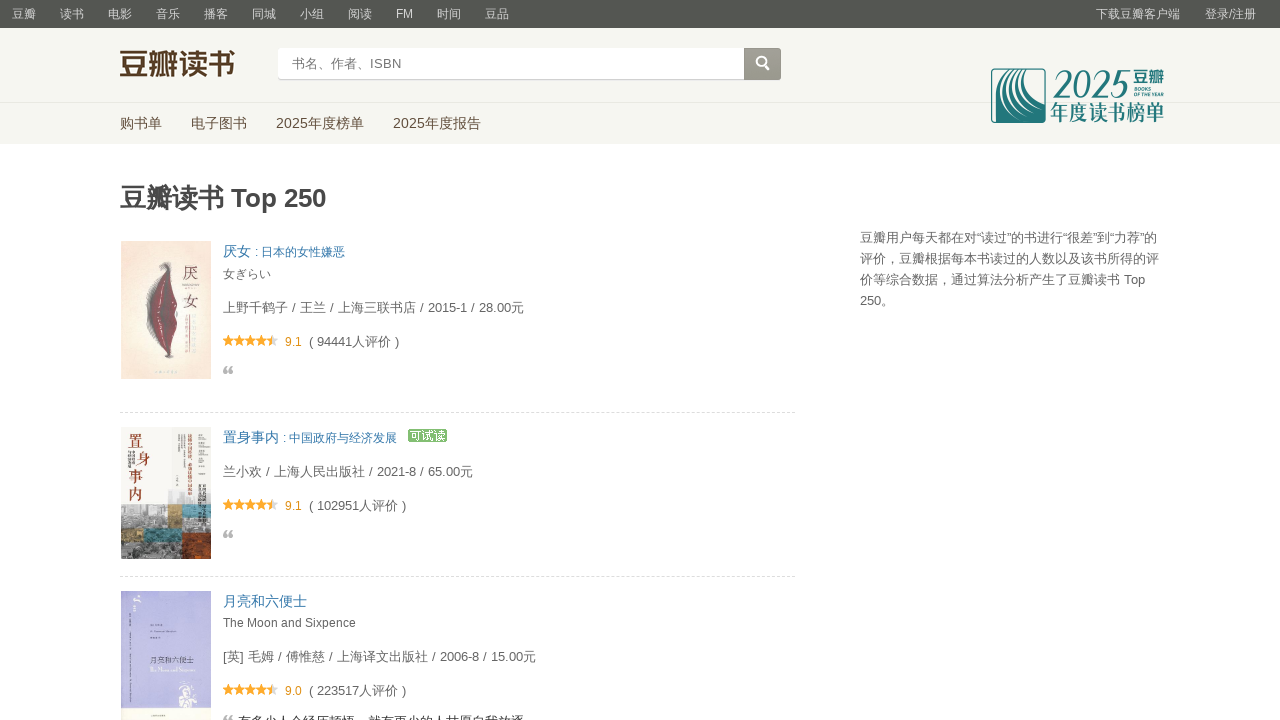

Book table content loaded for page 1
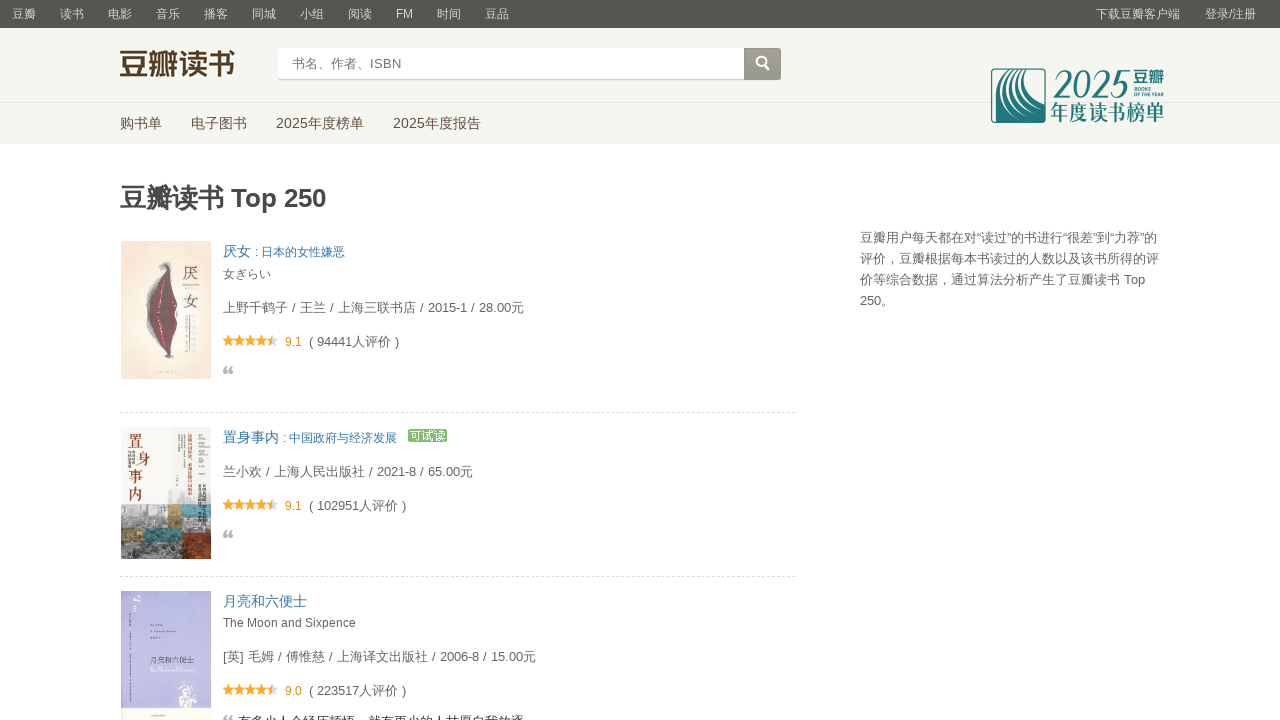

Clicked pagination link at index 2 at (370, 611) on .paginator >> a >> nth=2
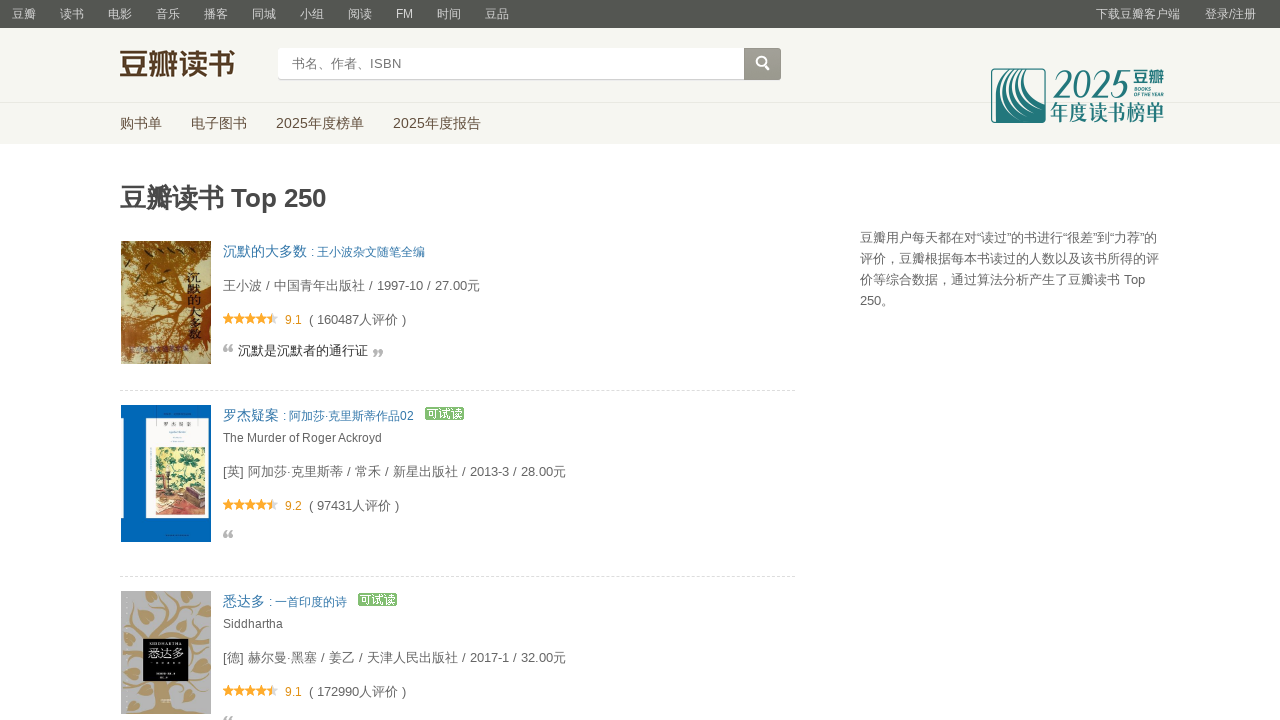

Paginator reloaded after clicking page 2
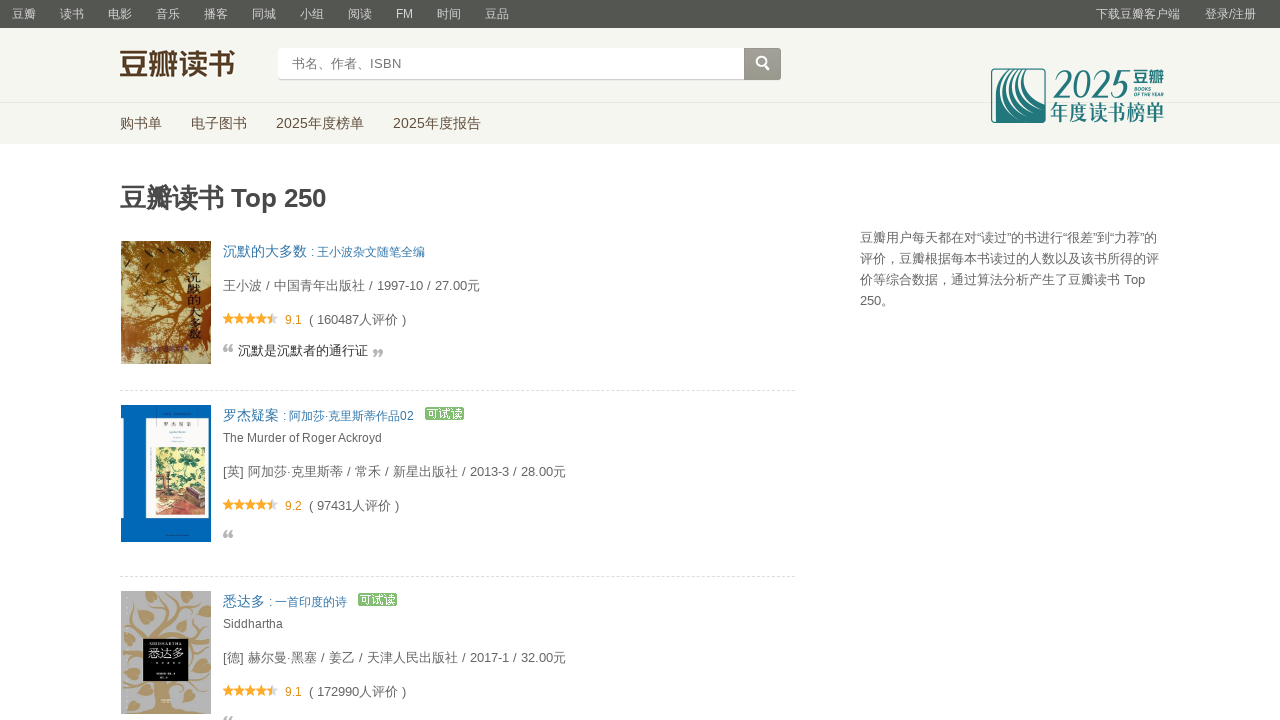

Book table content loaded for page 2
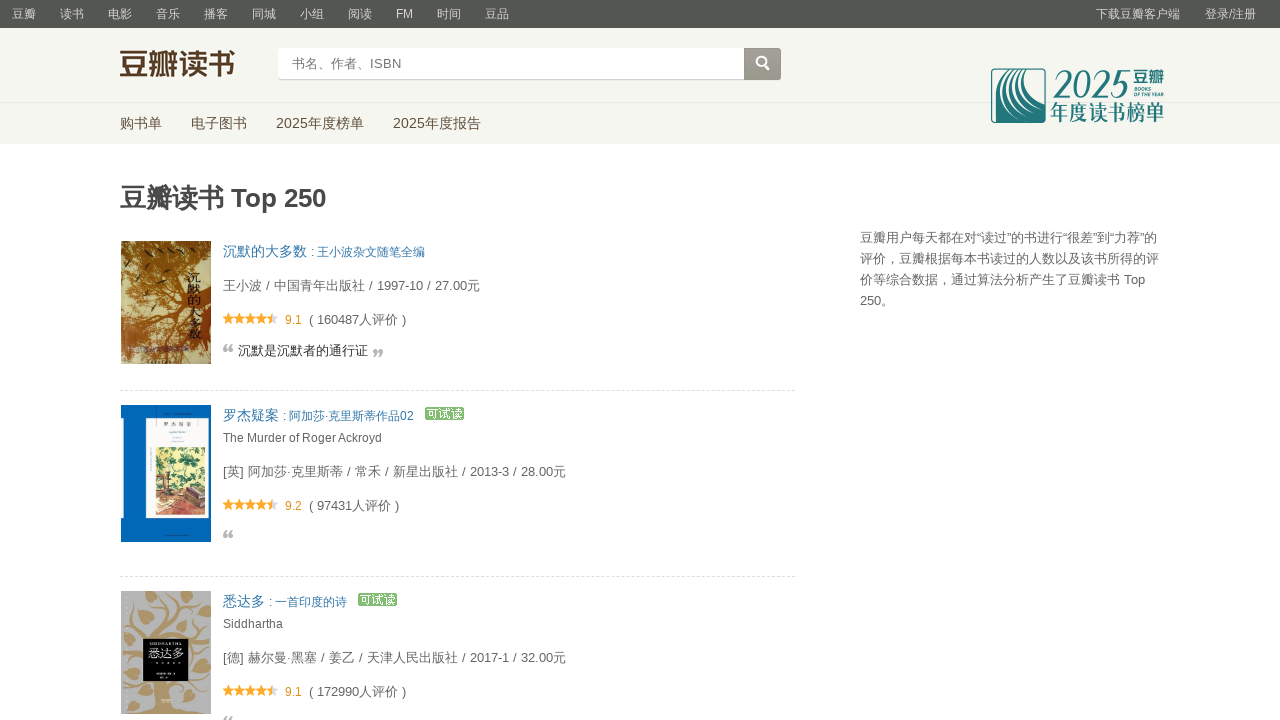

Clicked pagination link at index 3 at (418, 611) on .paginator >> a >> nth=3
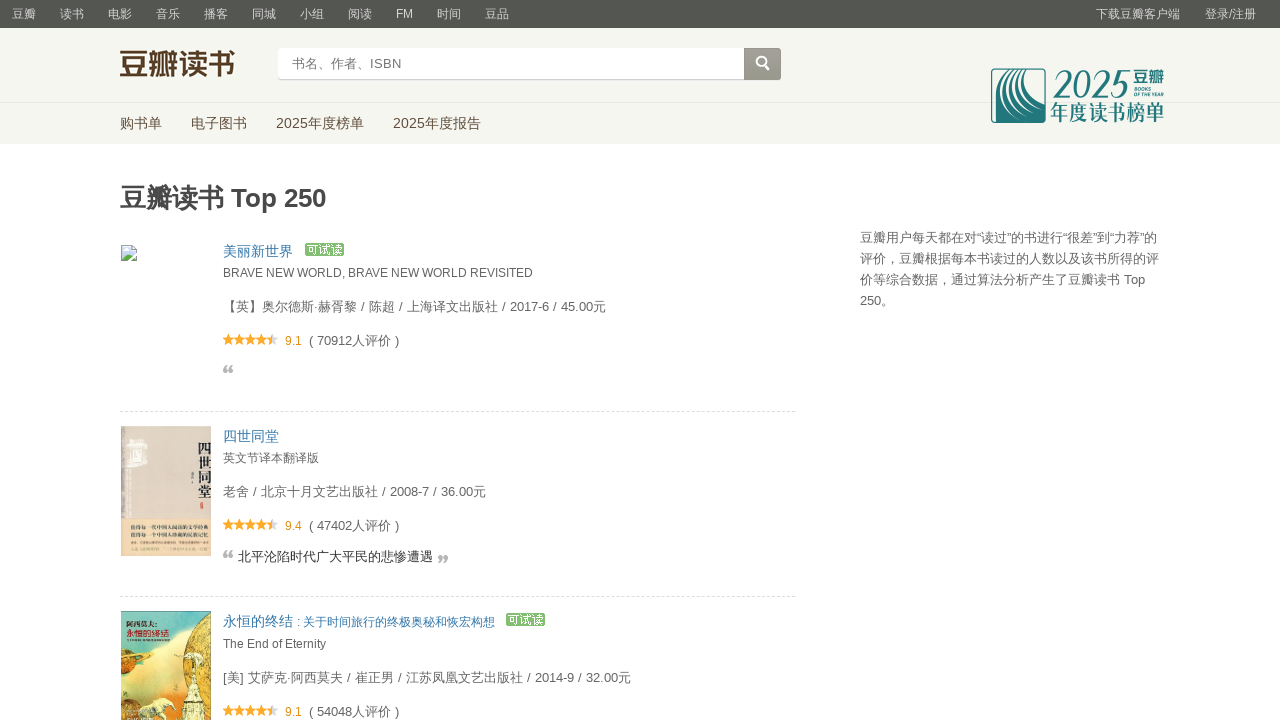

Paginator reloaded after clicking page 3
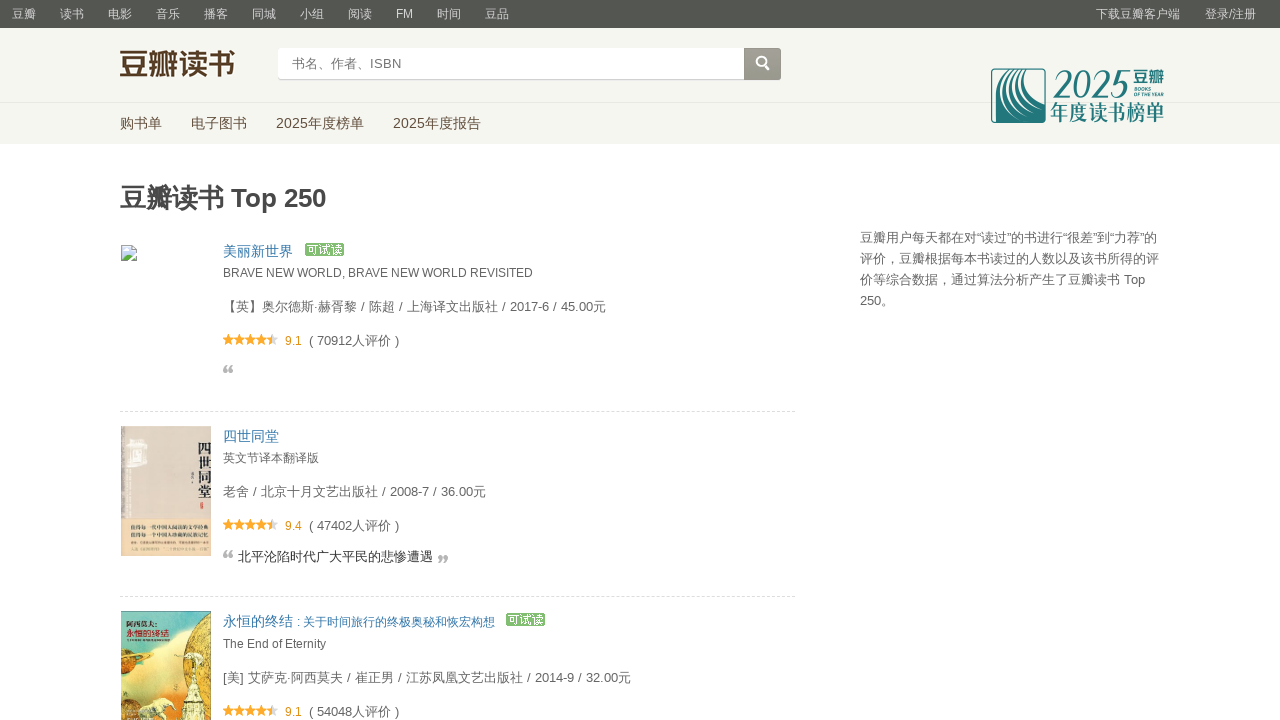

Book table content loaded for page 3
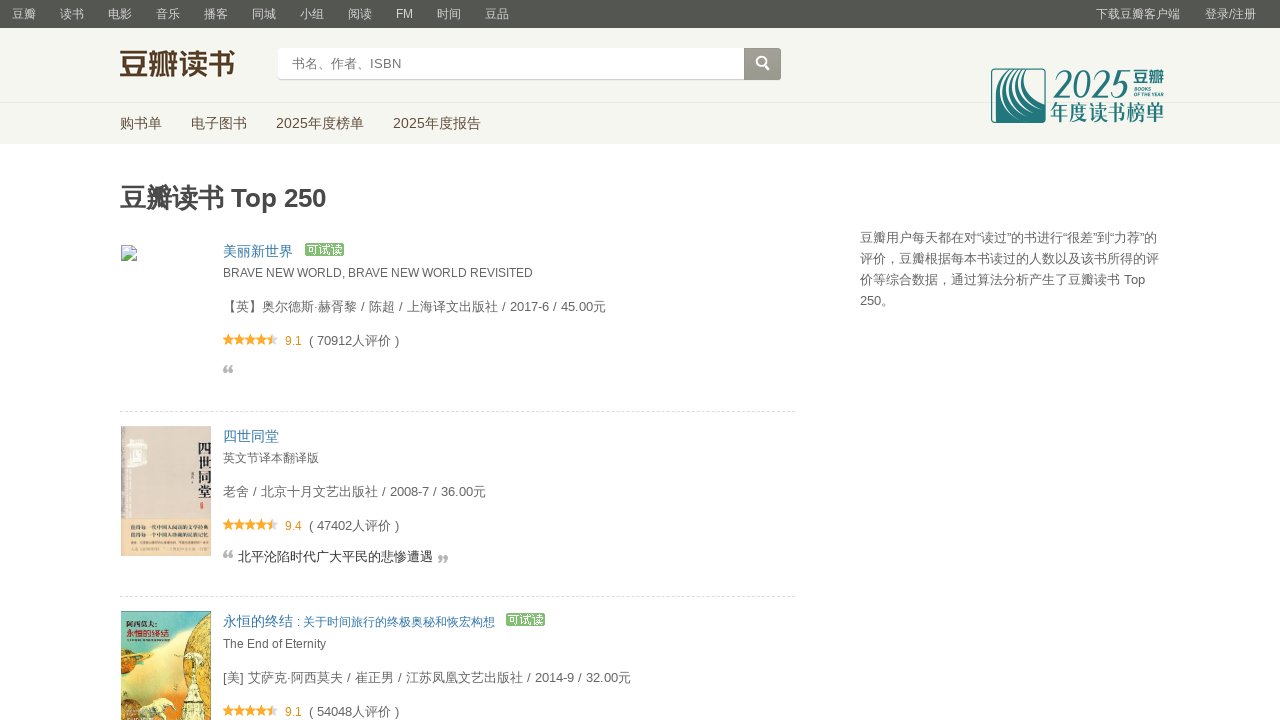

Clicked pagination link at index 4 at (442, 611) on .paginator >> a >> nth=4
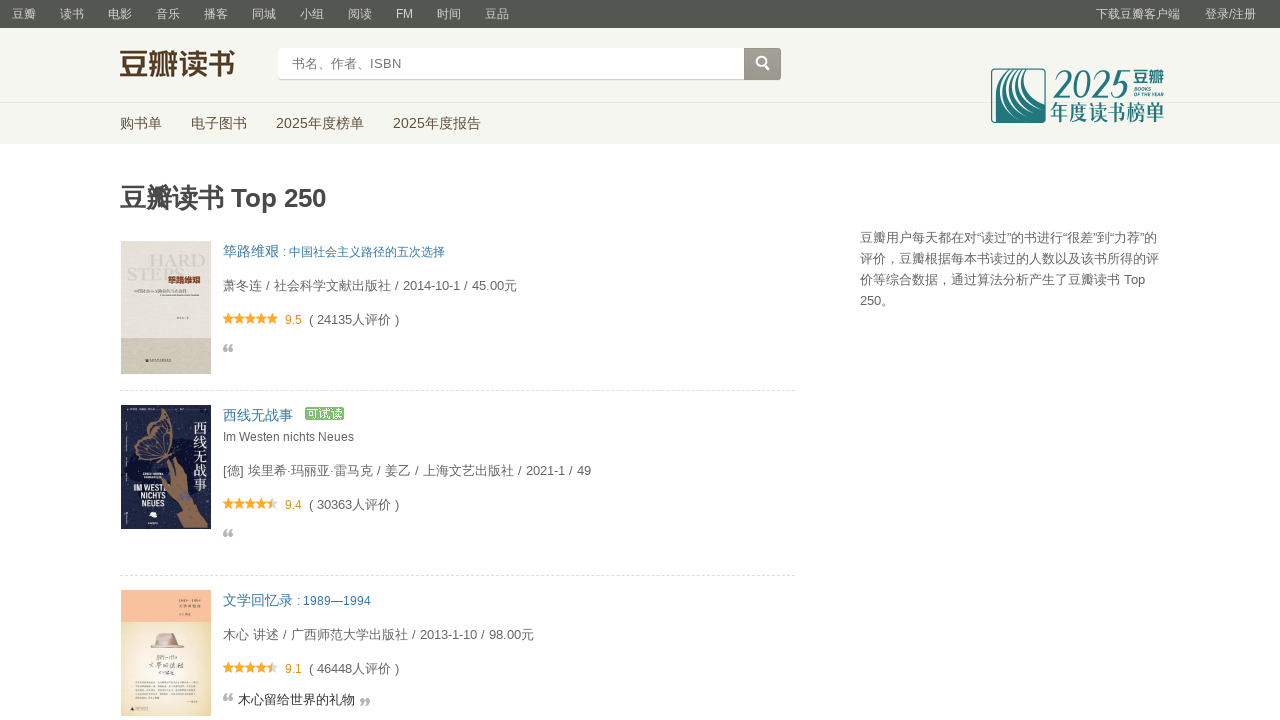

Paginator reloaded after clicking page 4
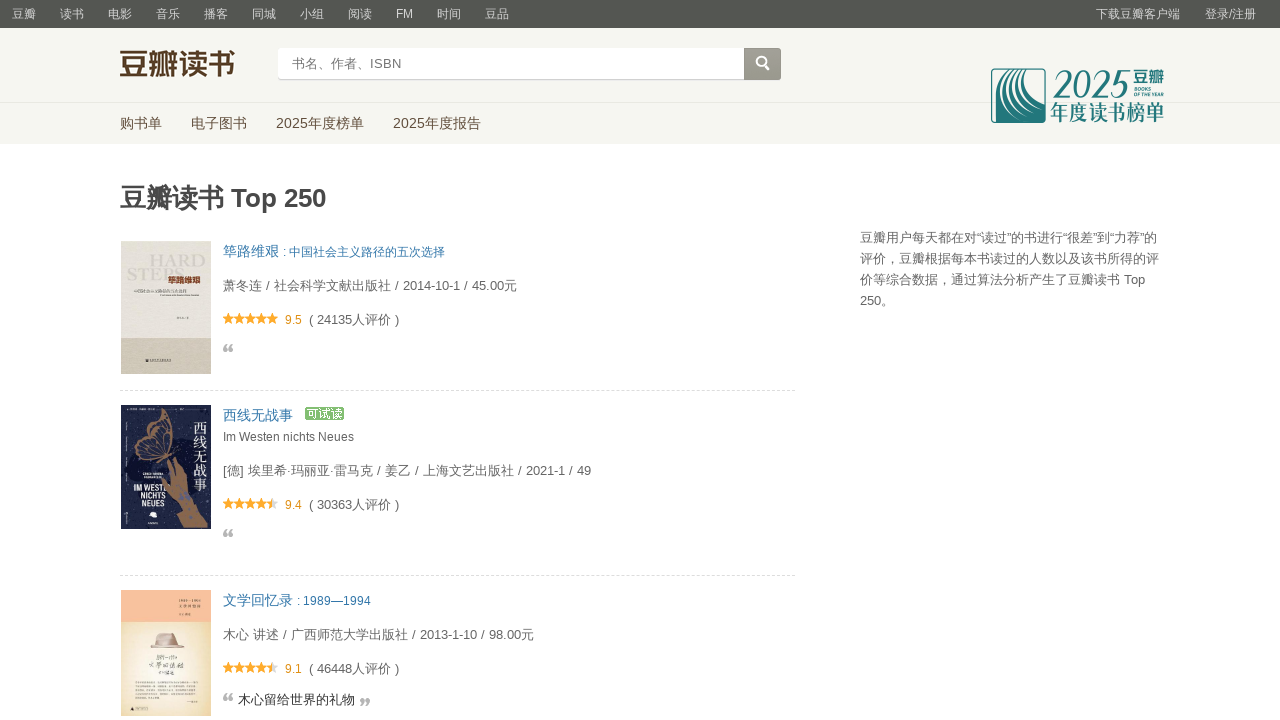

Book table content loaded for page 4
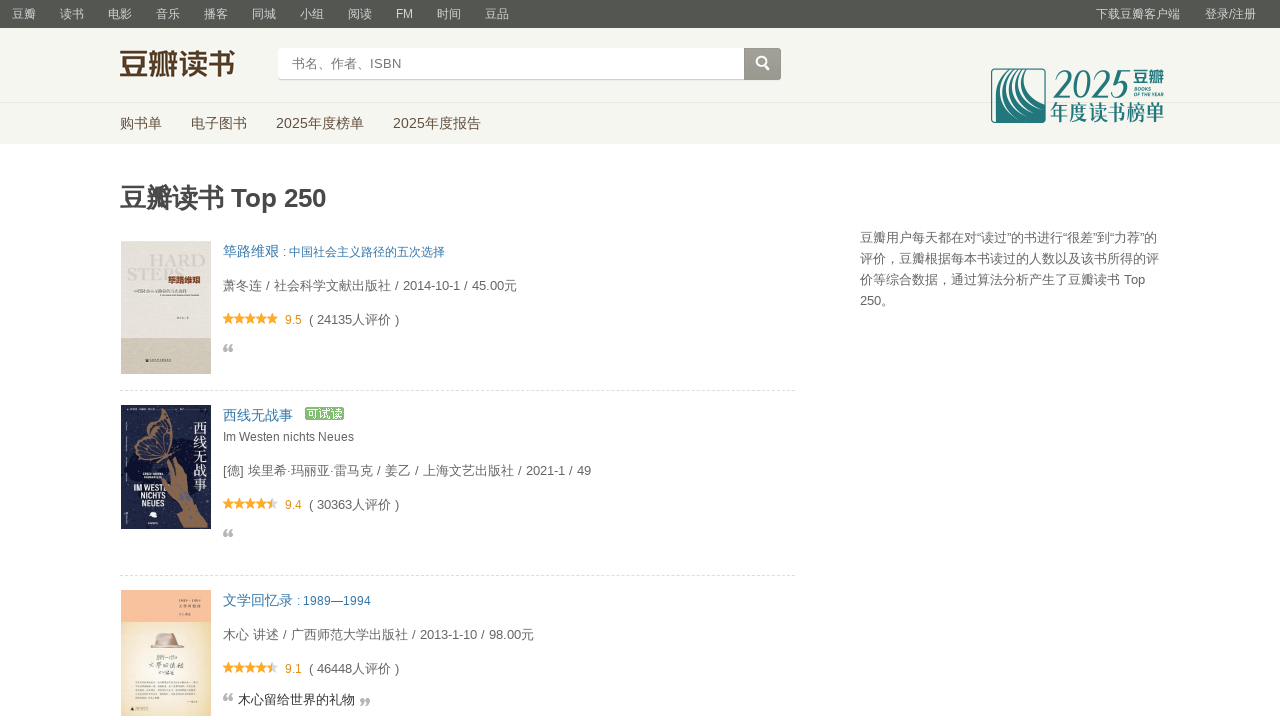

Clicked pagination link at index 5 at (466, 611) on .paginator >> a >> nth=5
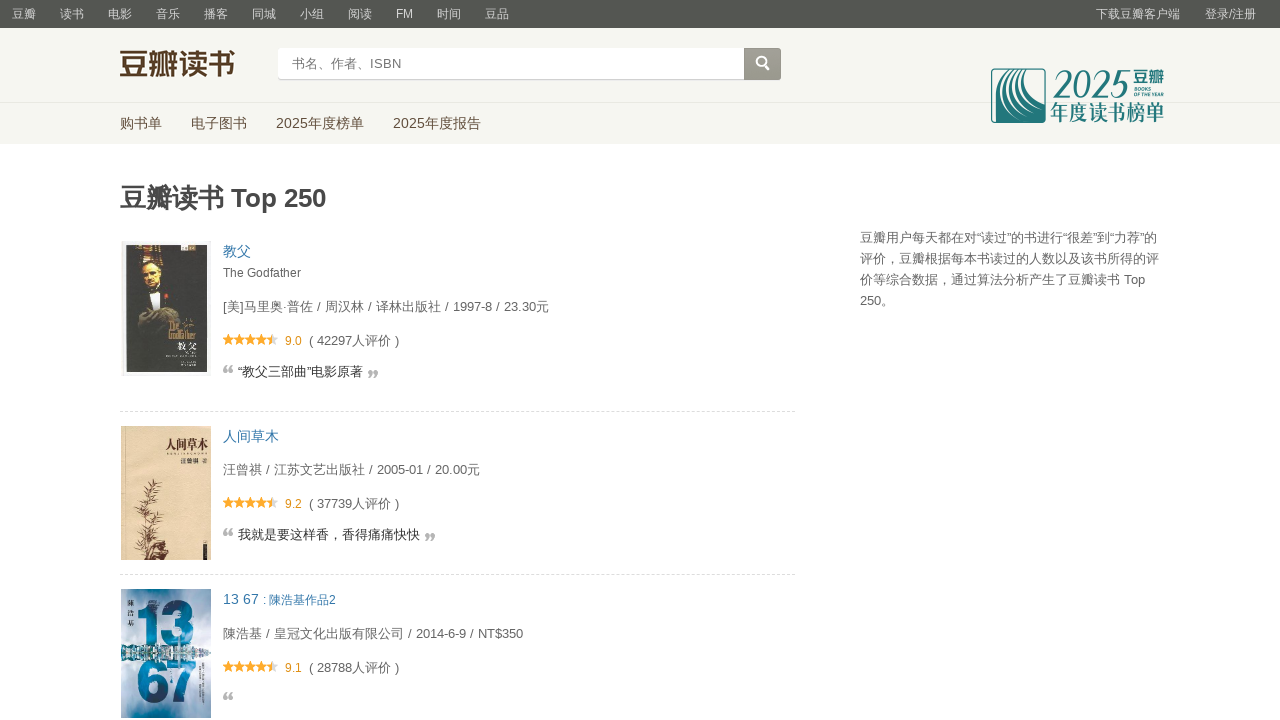

Paginator reloaded after clicking page 5
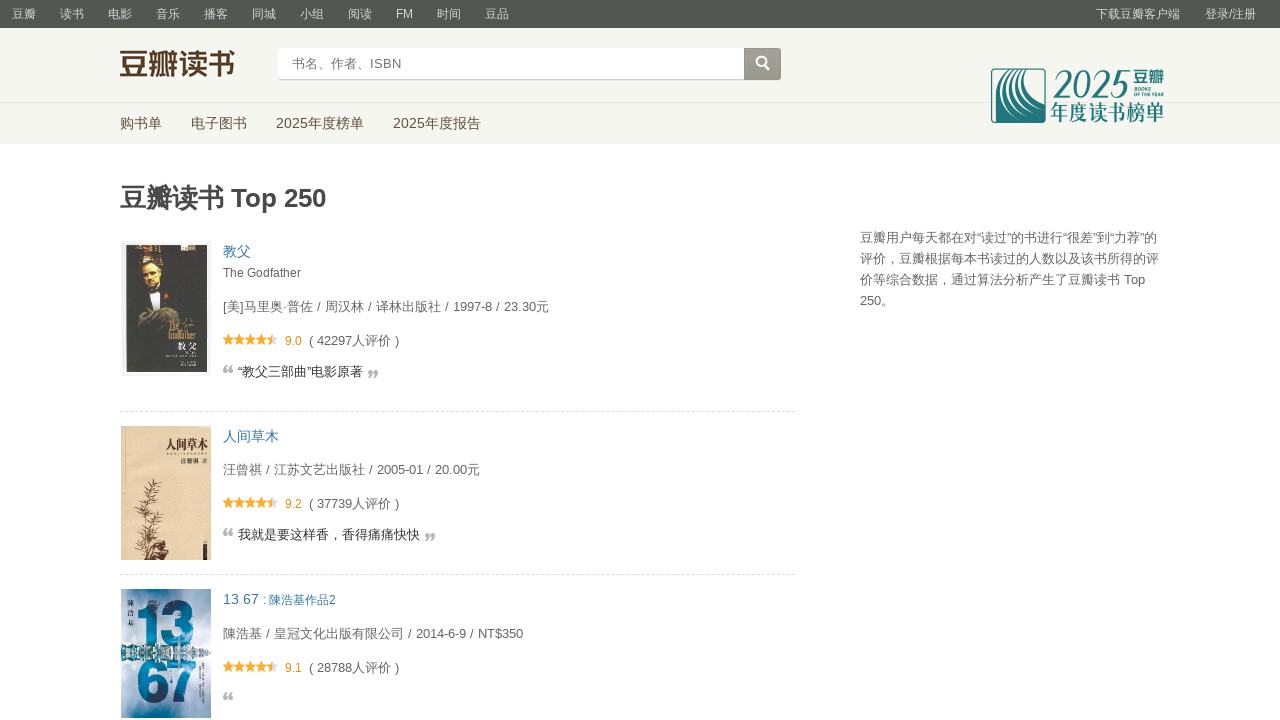

Book table content loaded for page 5
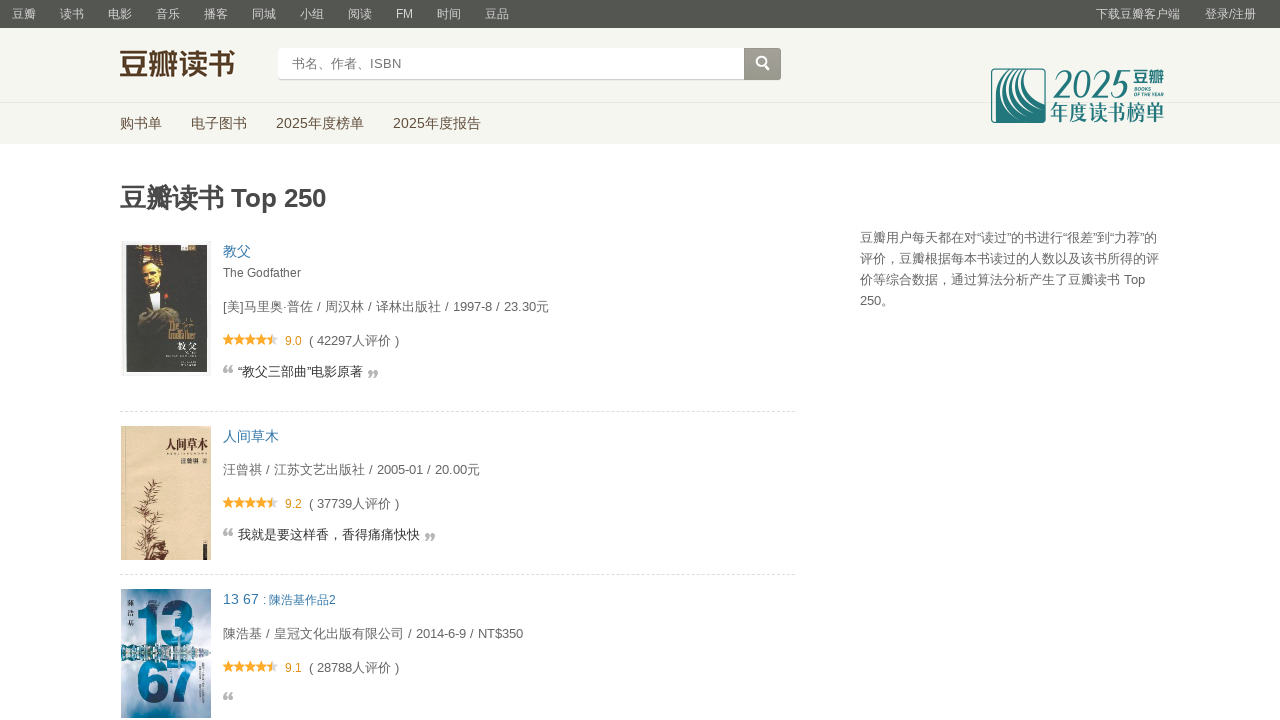

Clicked pagination link at index 6 at (490, 611) on .paginator >> a >> nth=6
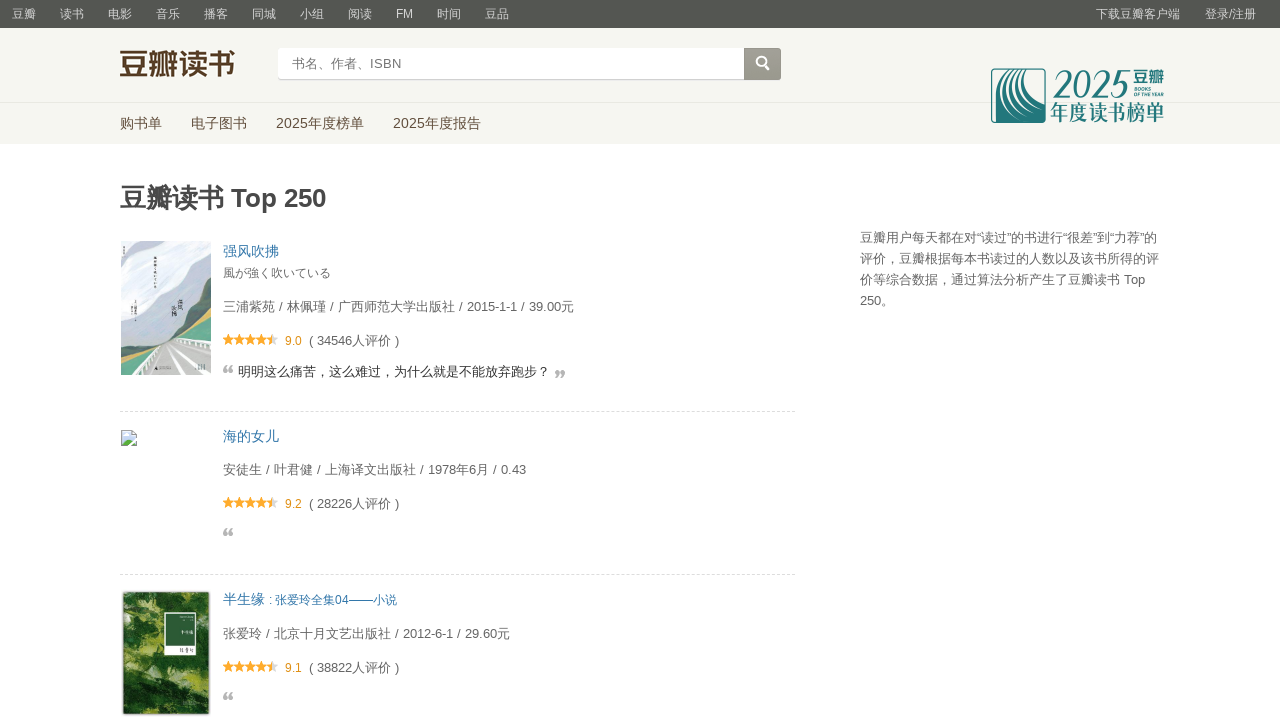

Paginator reloaded after clicking page 6
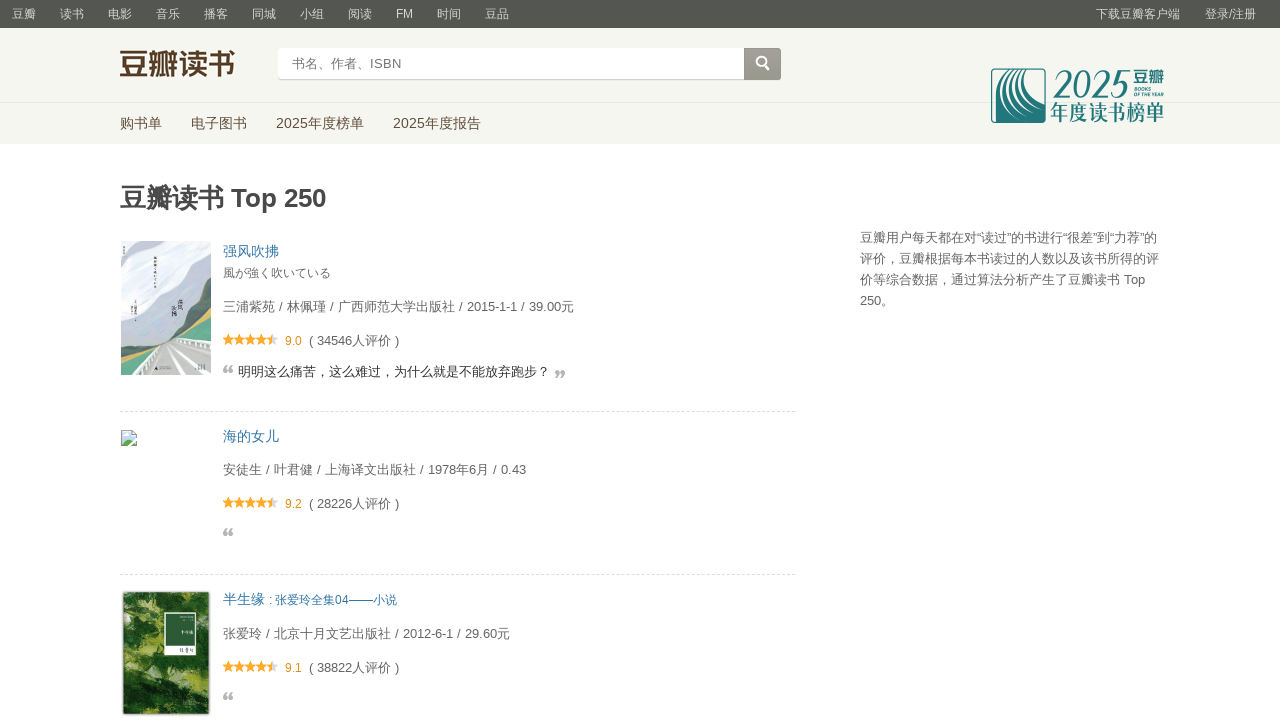

Book table content loaded for page 6
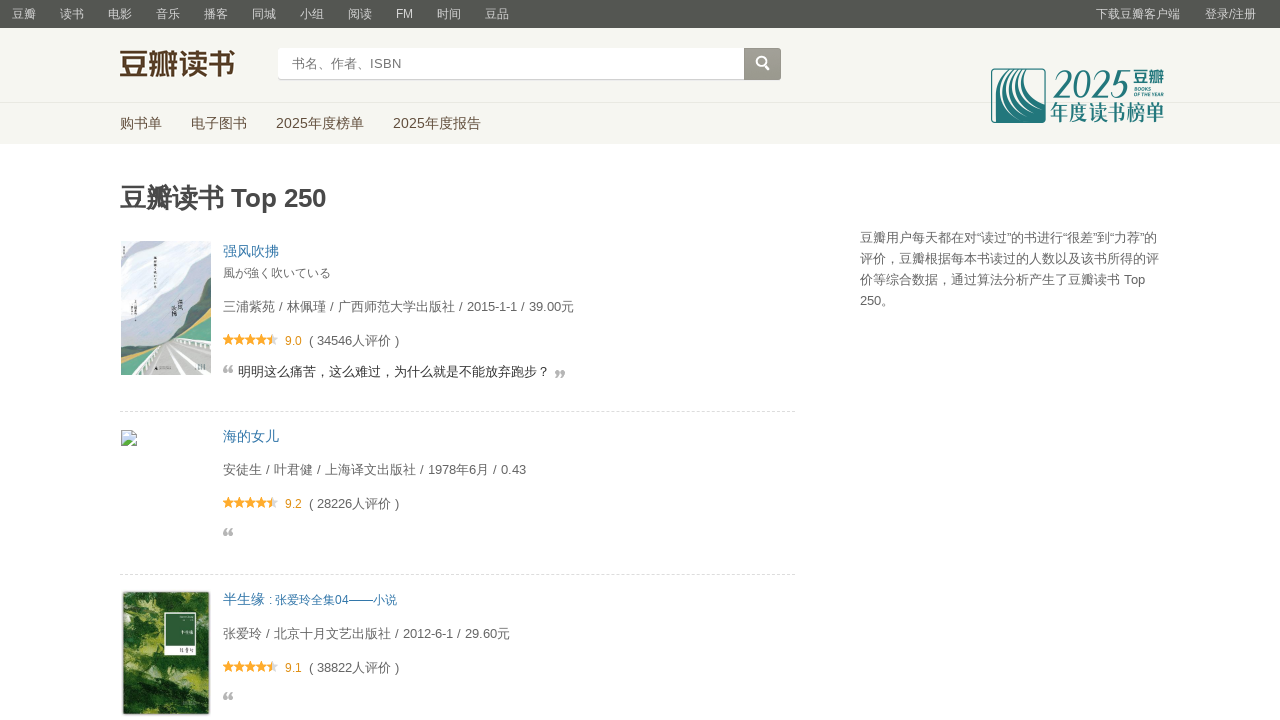

Clicked pagination link at index 7 at (514, 611) on .paginator >> a >> nth=7
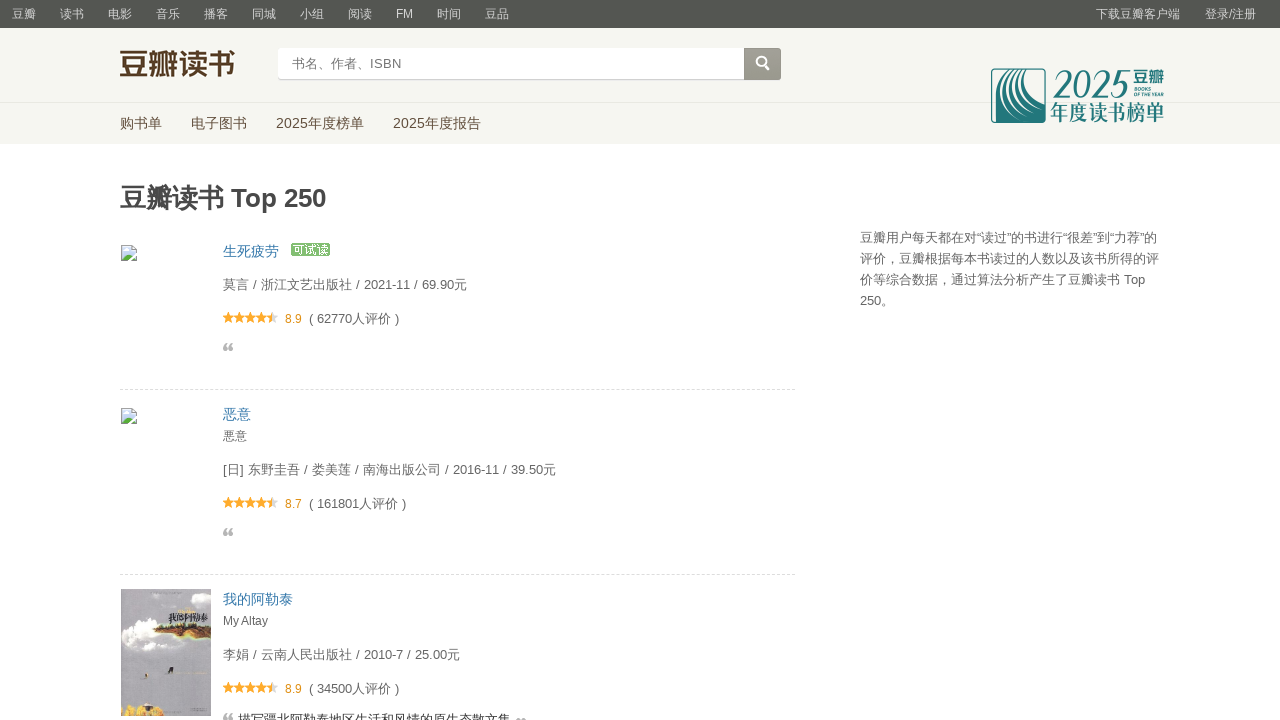

Paginator reloaded after clicking page 7
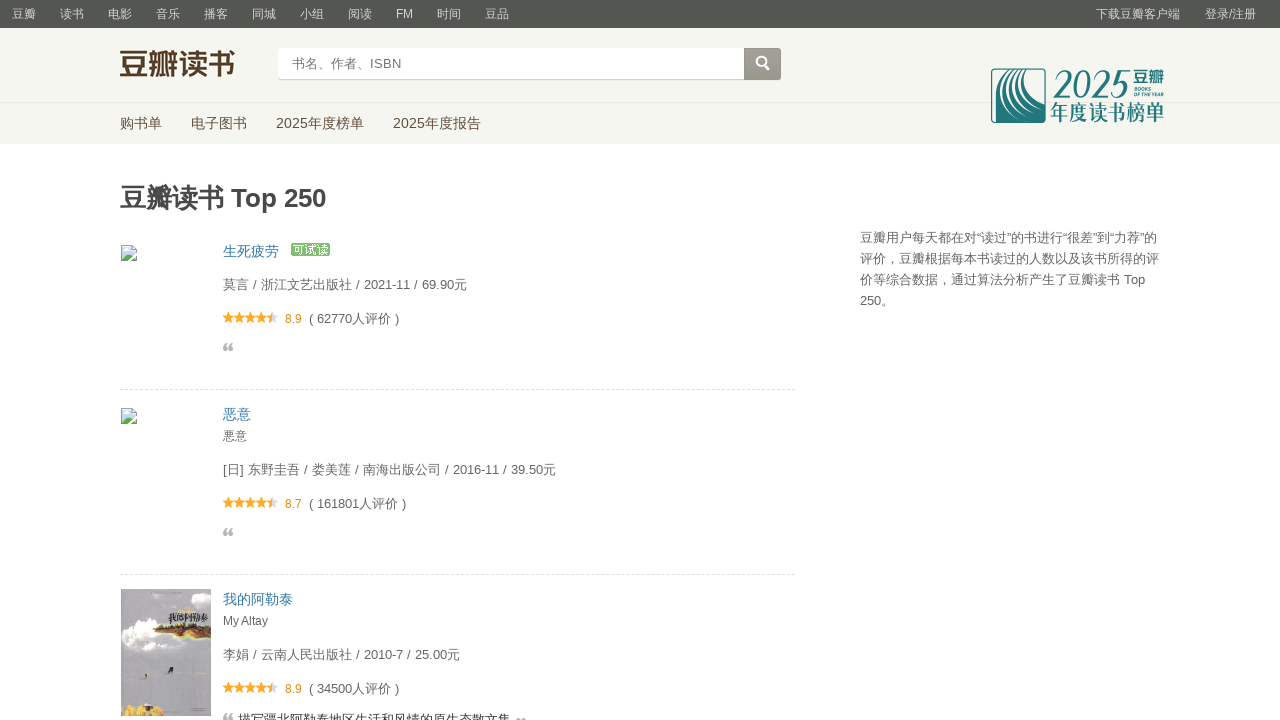

Book table content loaded for page 7
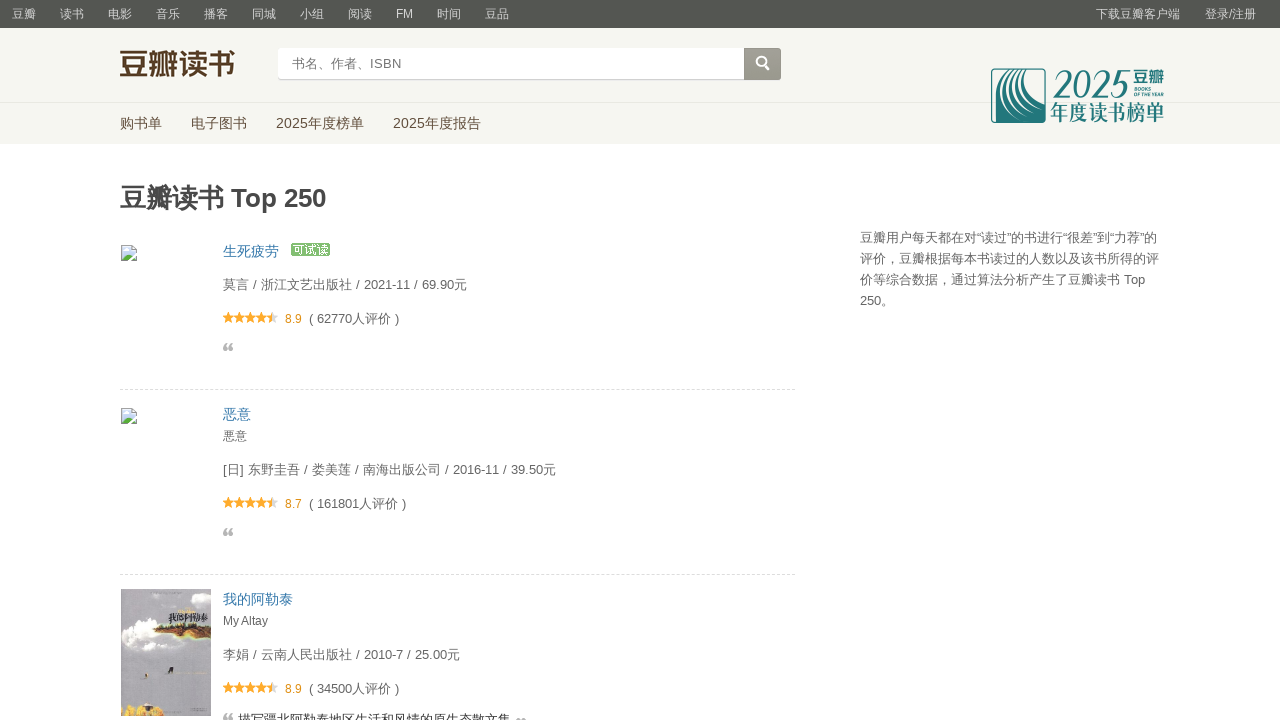

Clicked pagination link at index 8 at (538, 611) on .paginator >> a >> nth=8
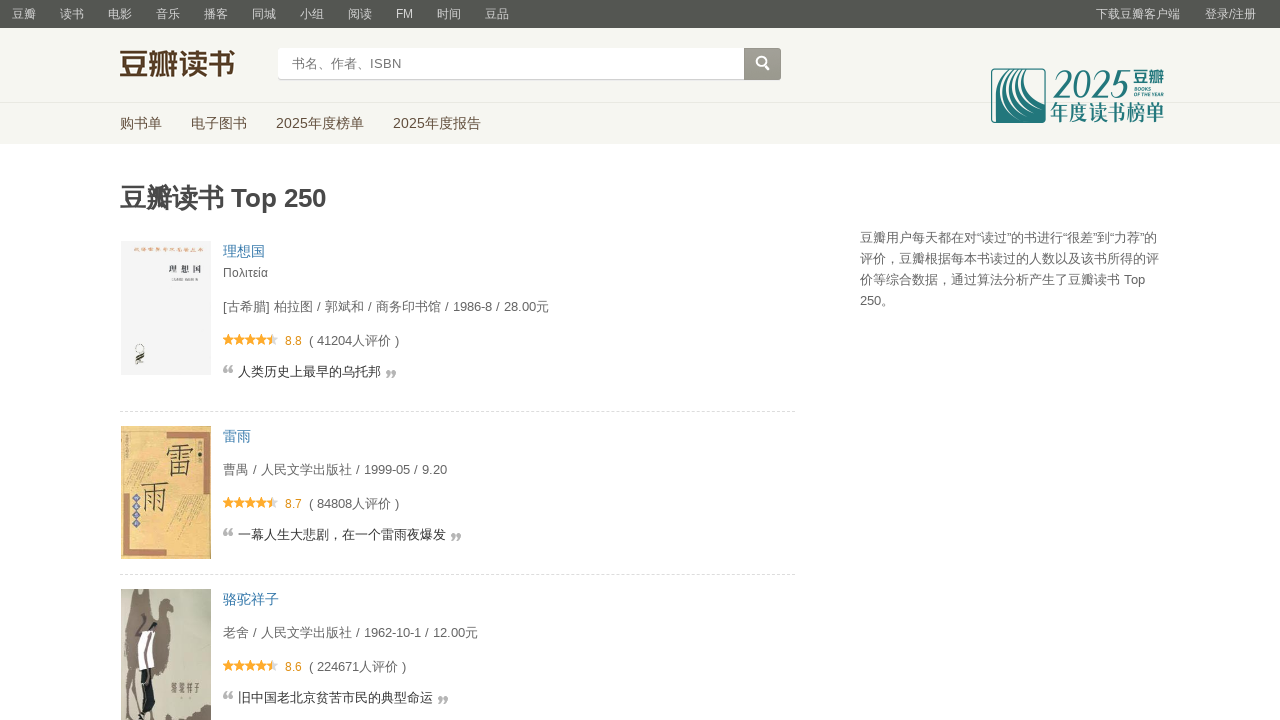

Paginator reloaded after clicking page 8
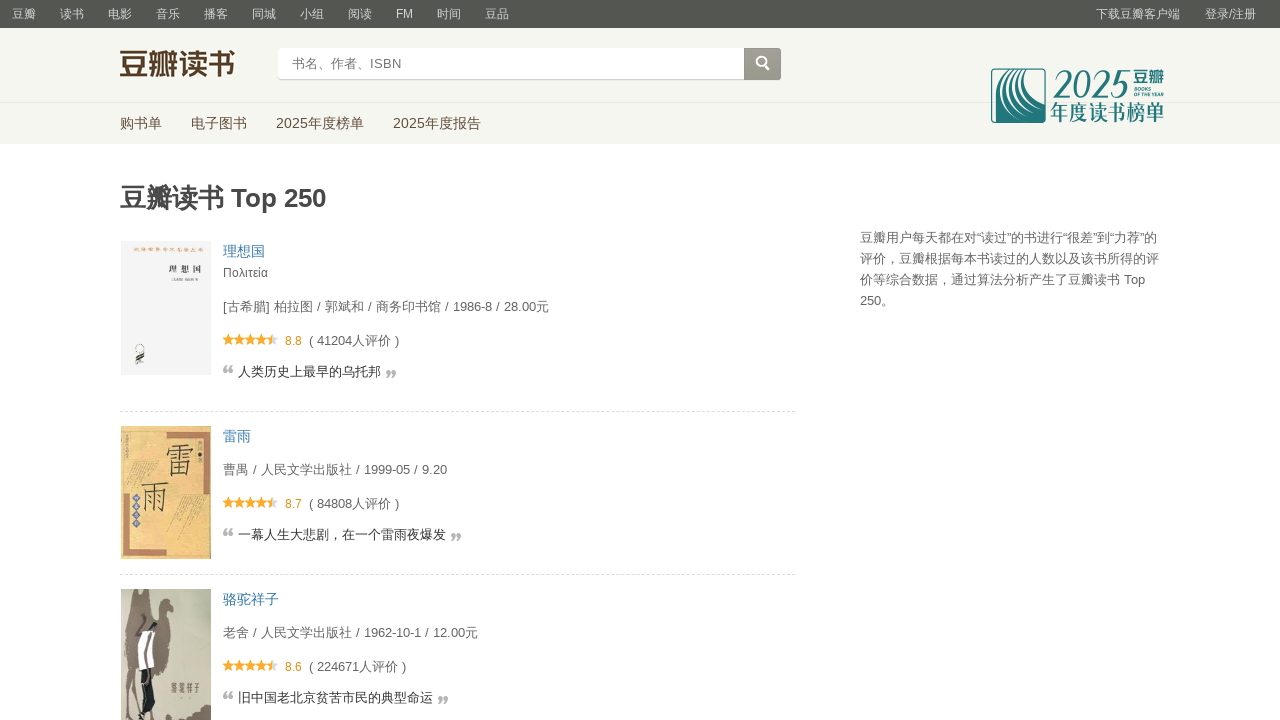

Book table content loaded for page 8
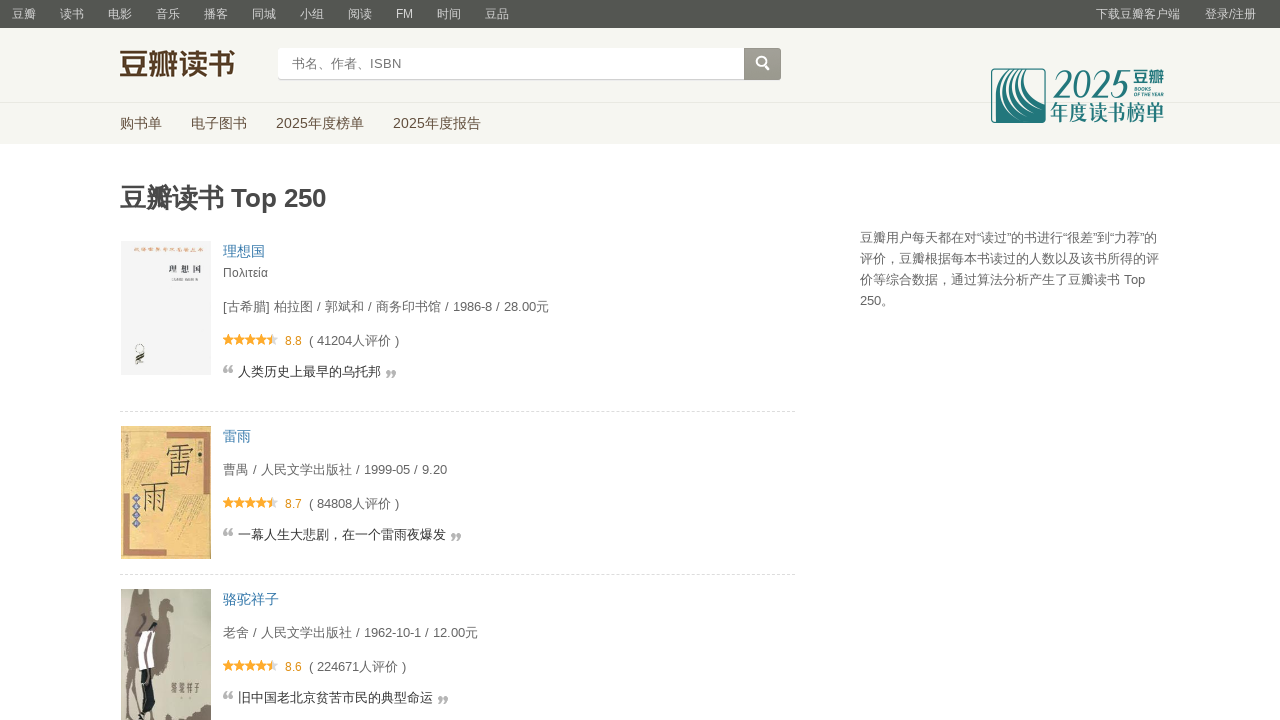

Clicked pagination link at index 9 at (566, 611) on .paginator >> a >> nth=9
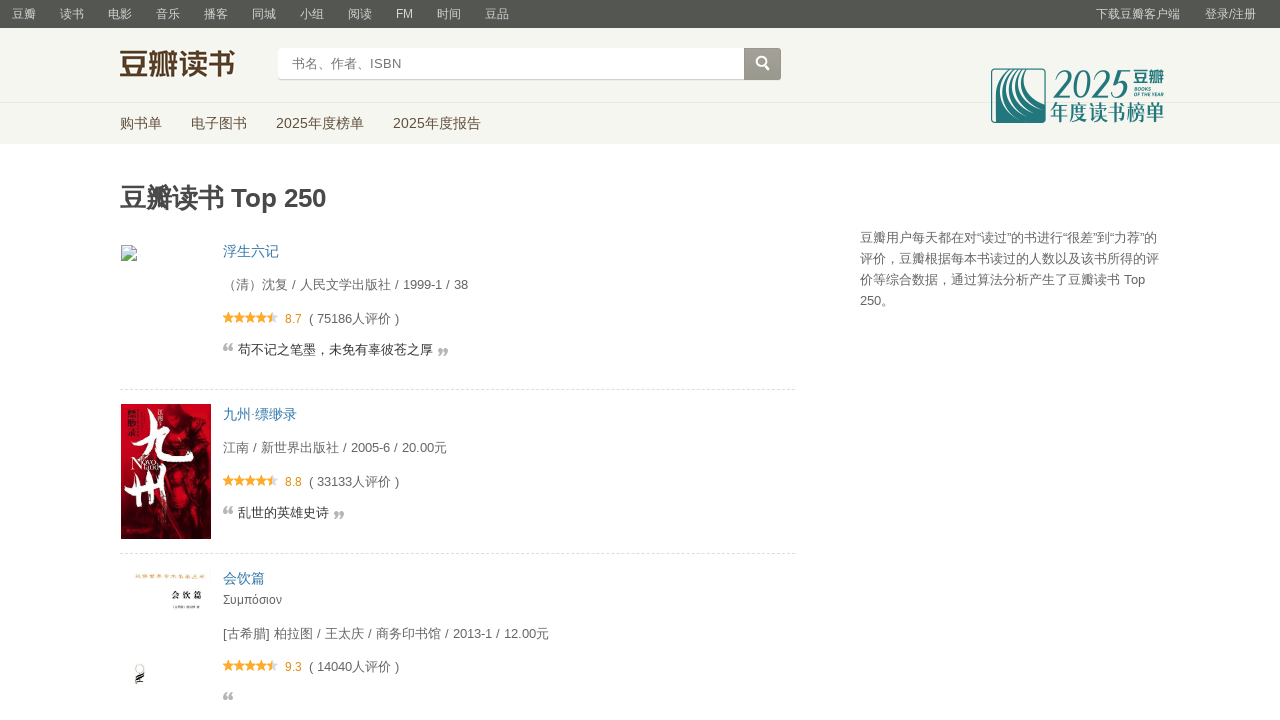

Paginator reloaded after clicking page 9
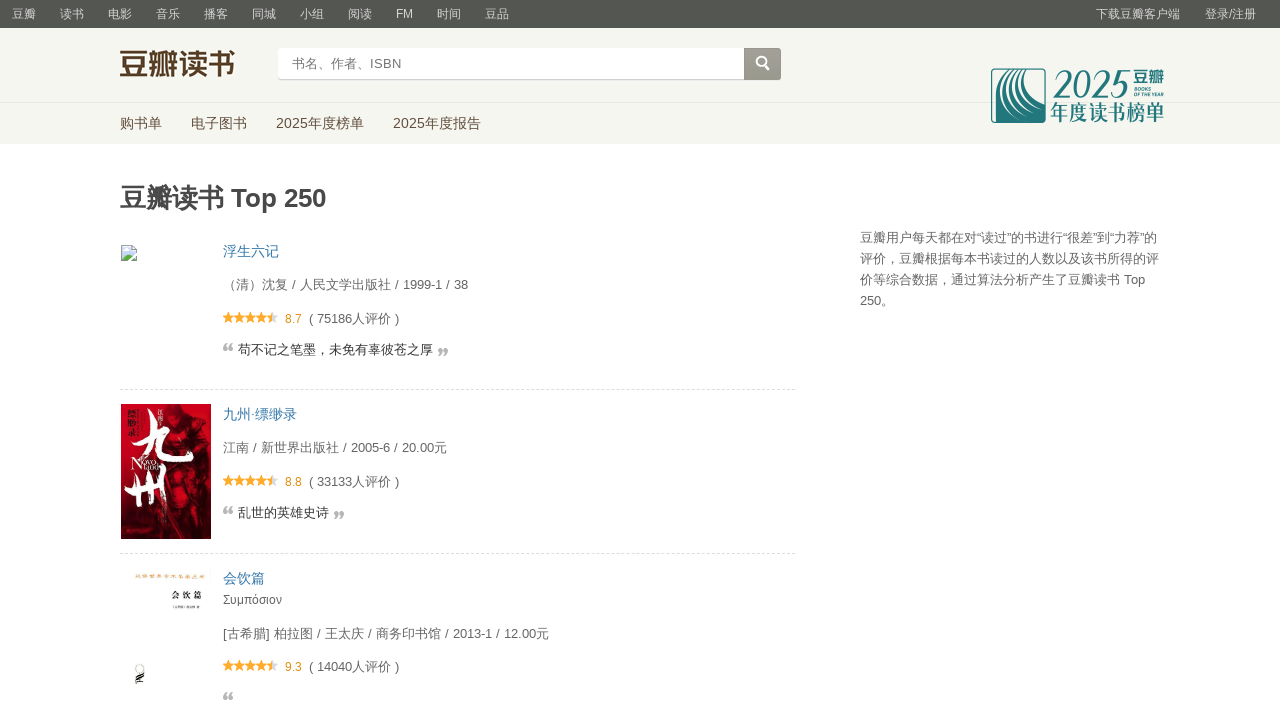

Book table content loaded for page 9
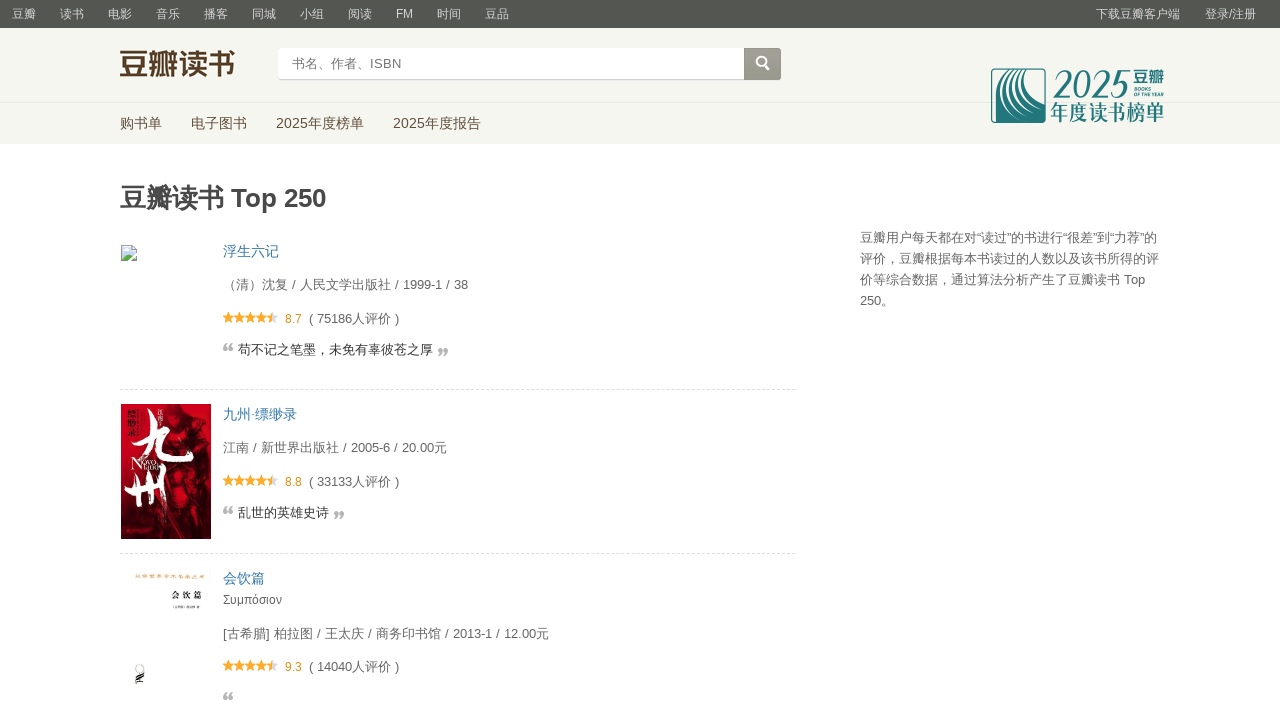

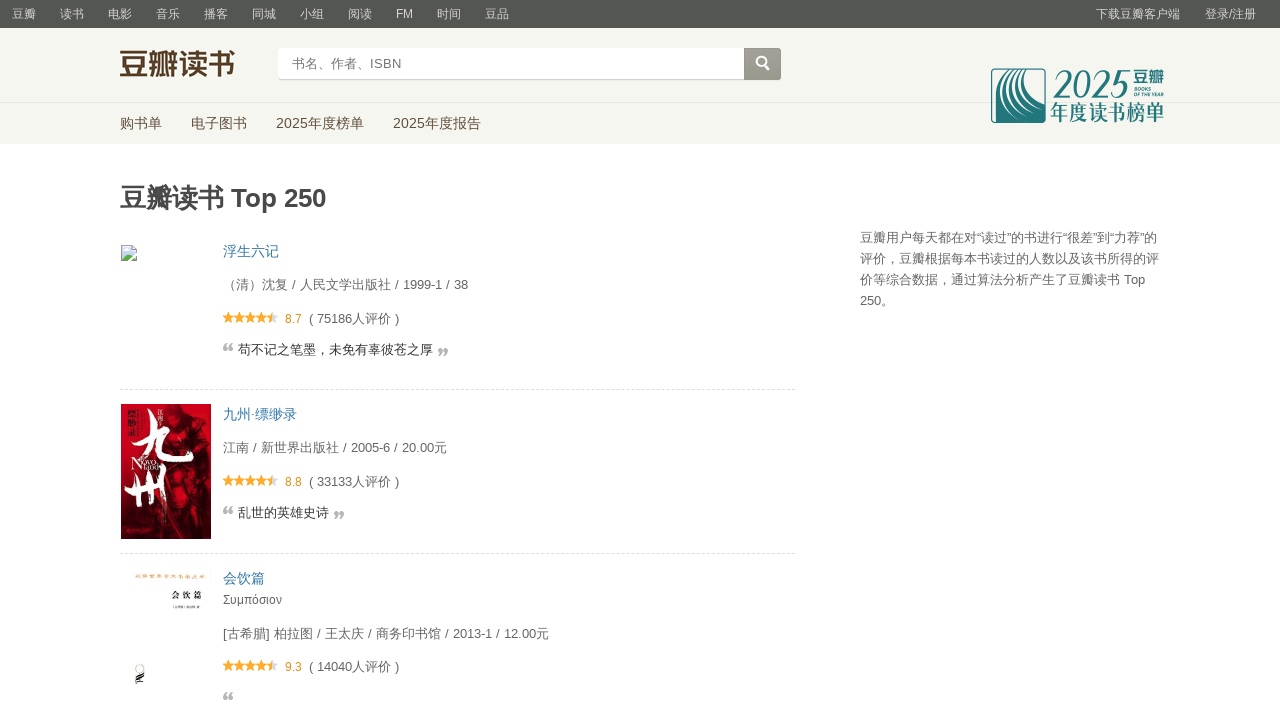